Navigates to the Leaftaps OpenTaps CRM main page and maximizes the browser window

Starting URL: http://leaftaps.com/opentaps/control/main

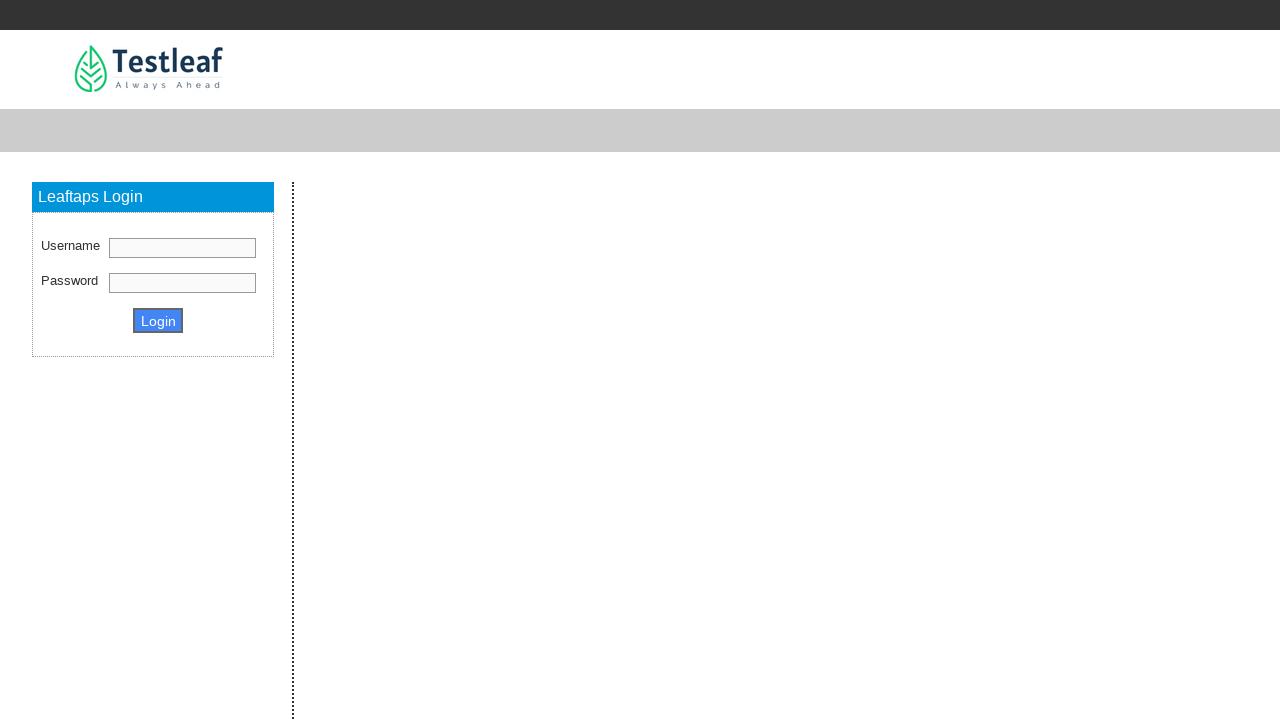

Navigated to Leaftaps OpenTaps CRM main page
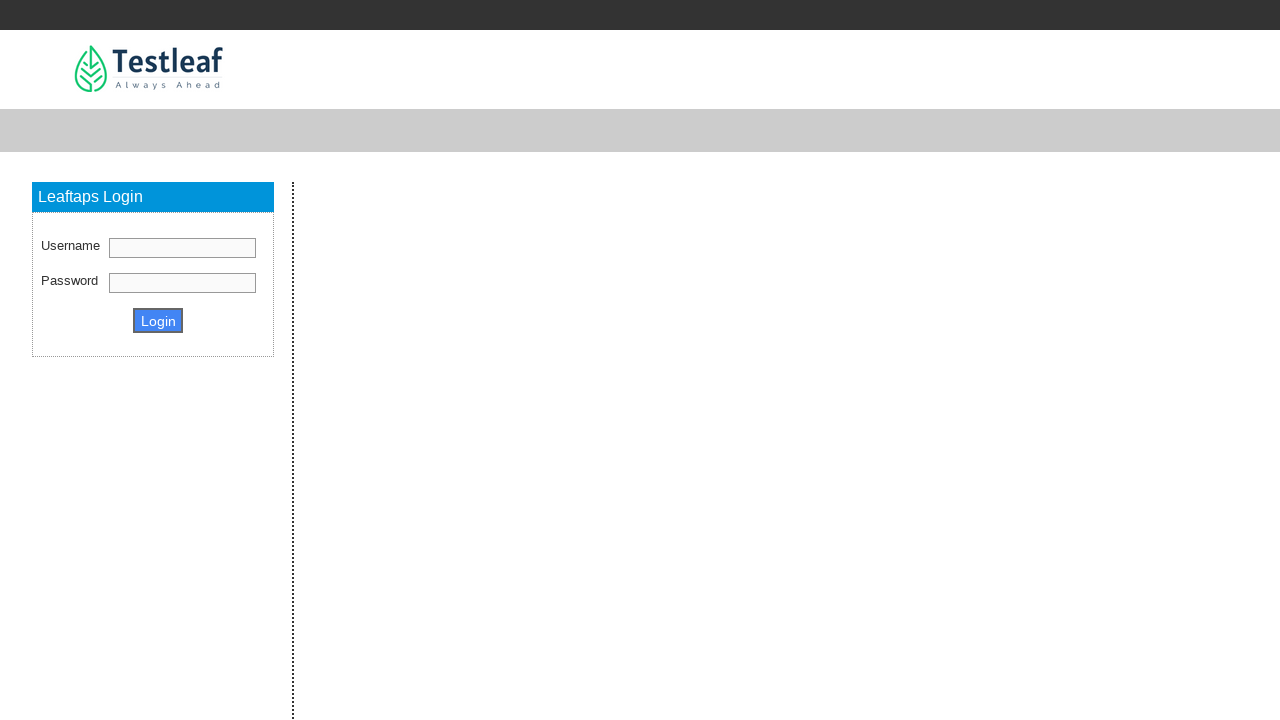

Maximized browser window to 1920x1080
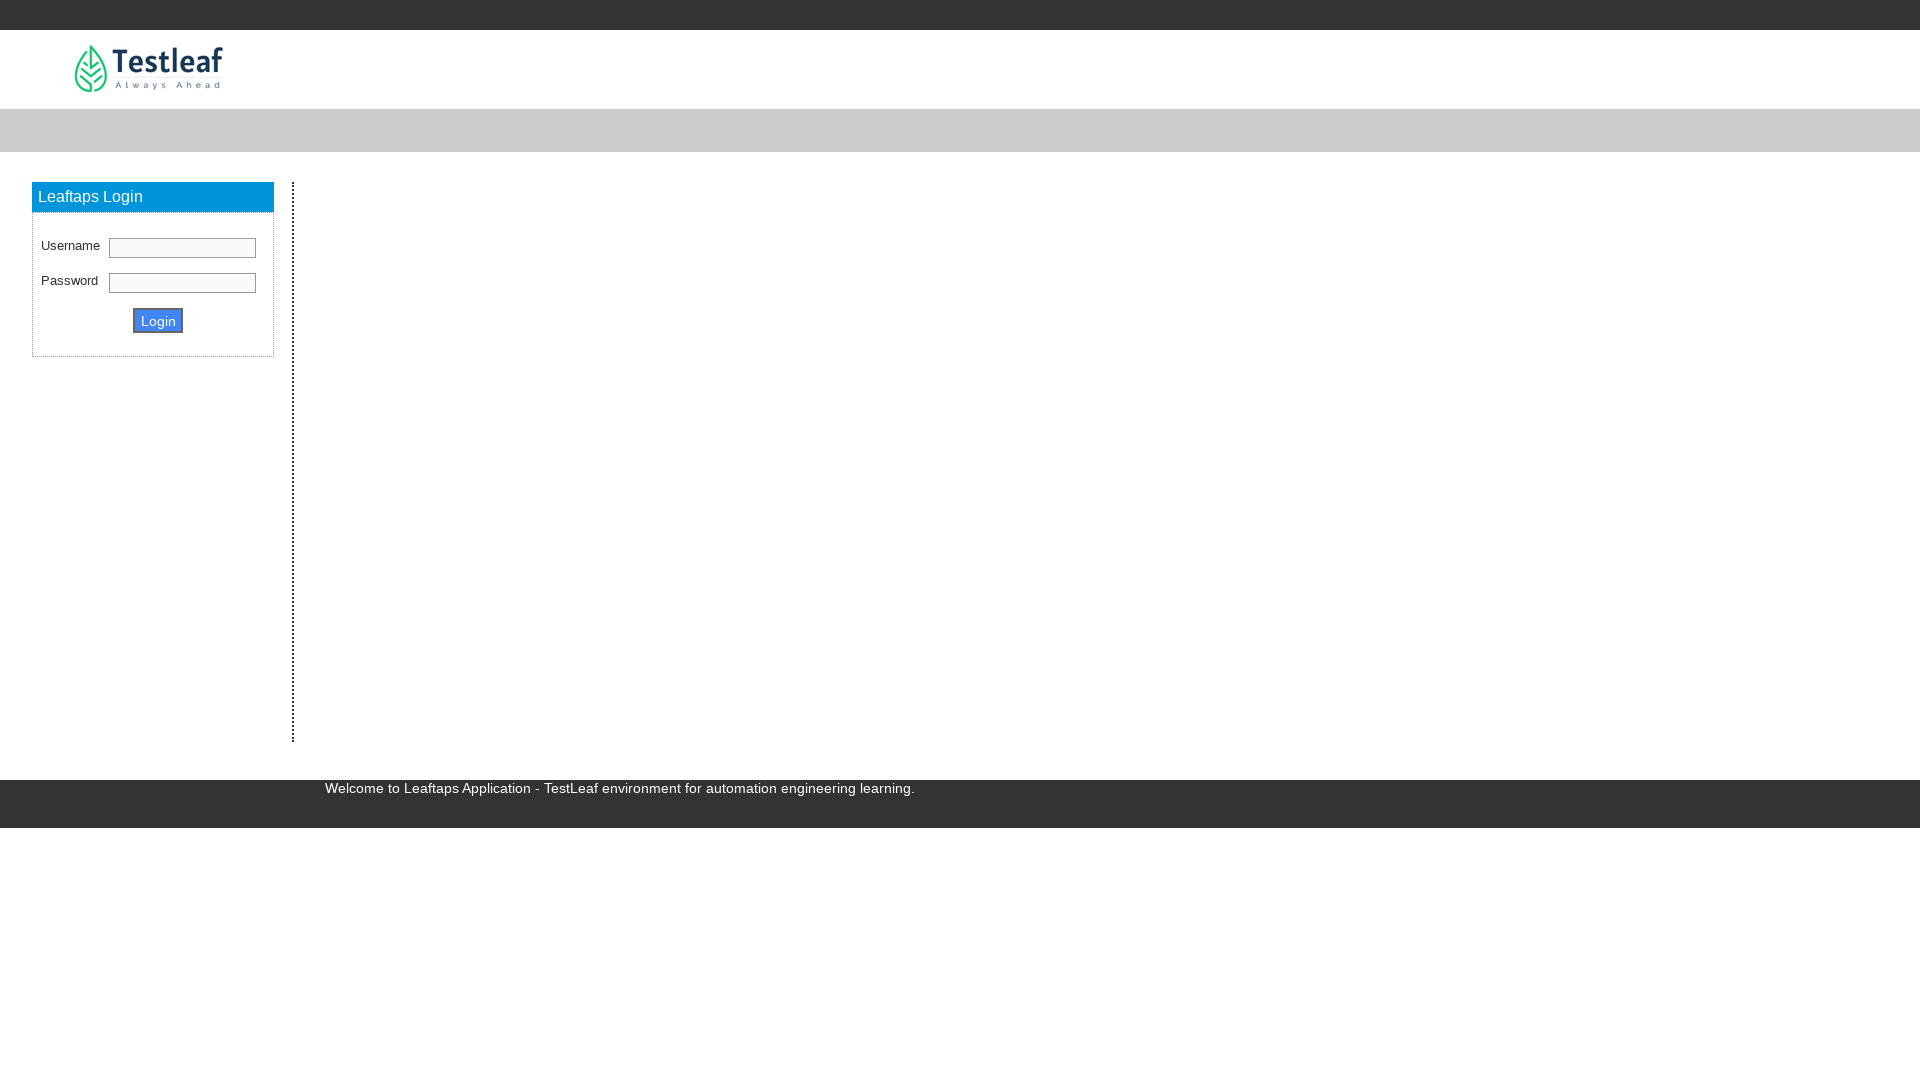

Page DOM content loaded
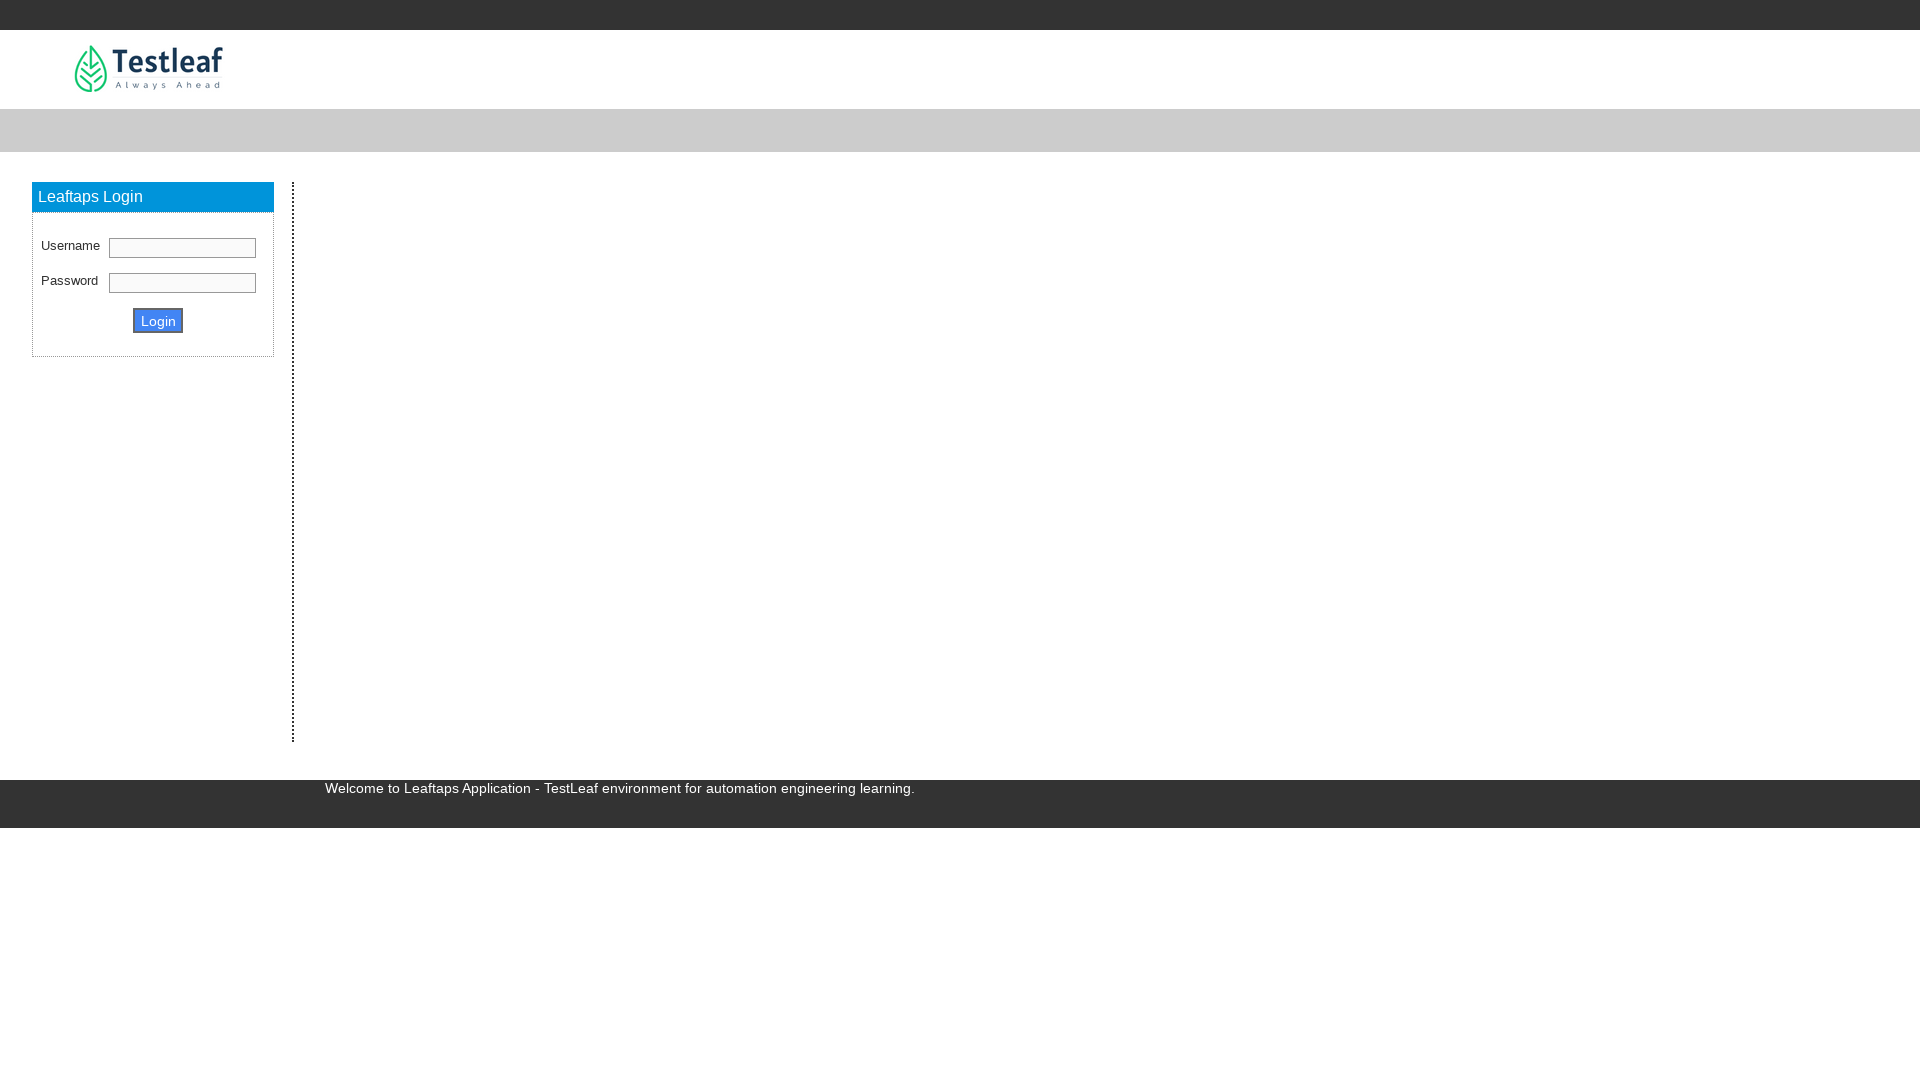

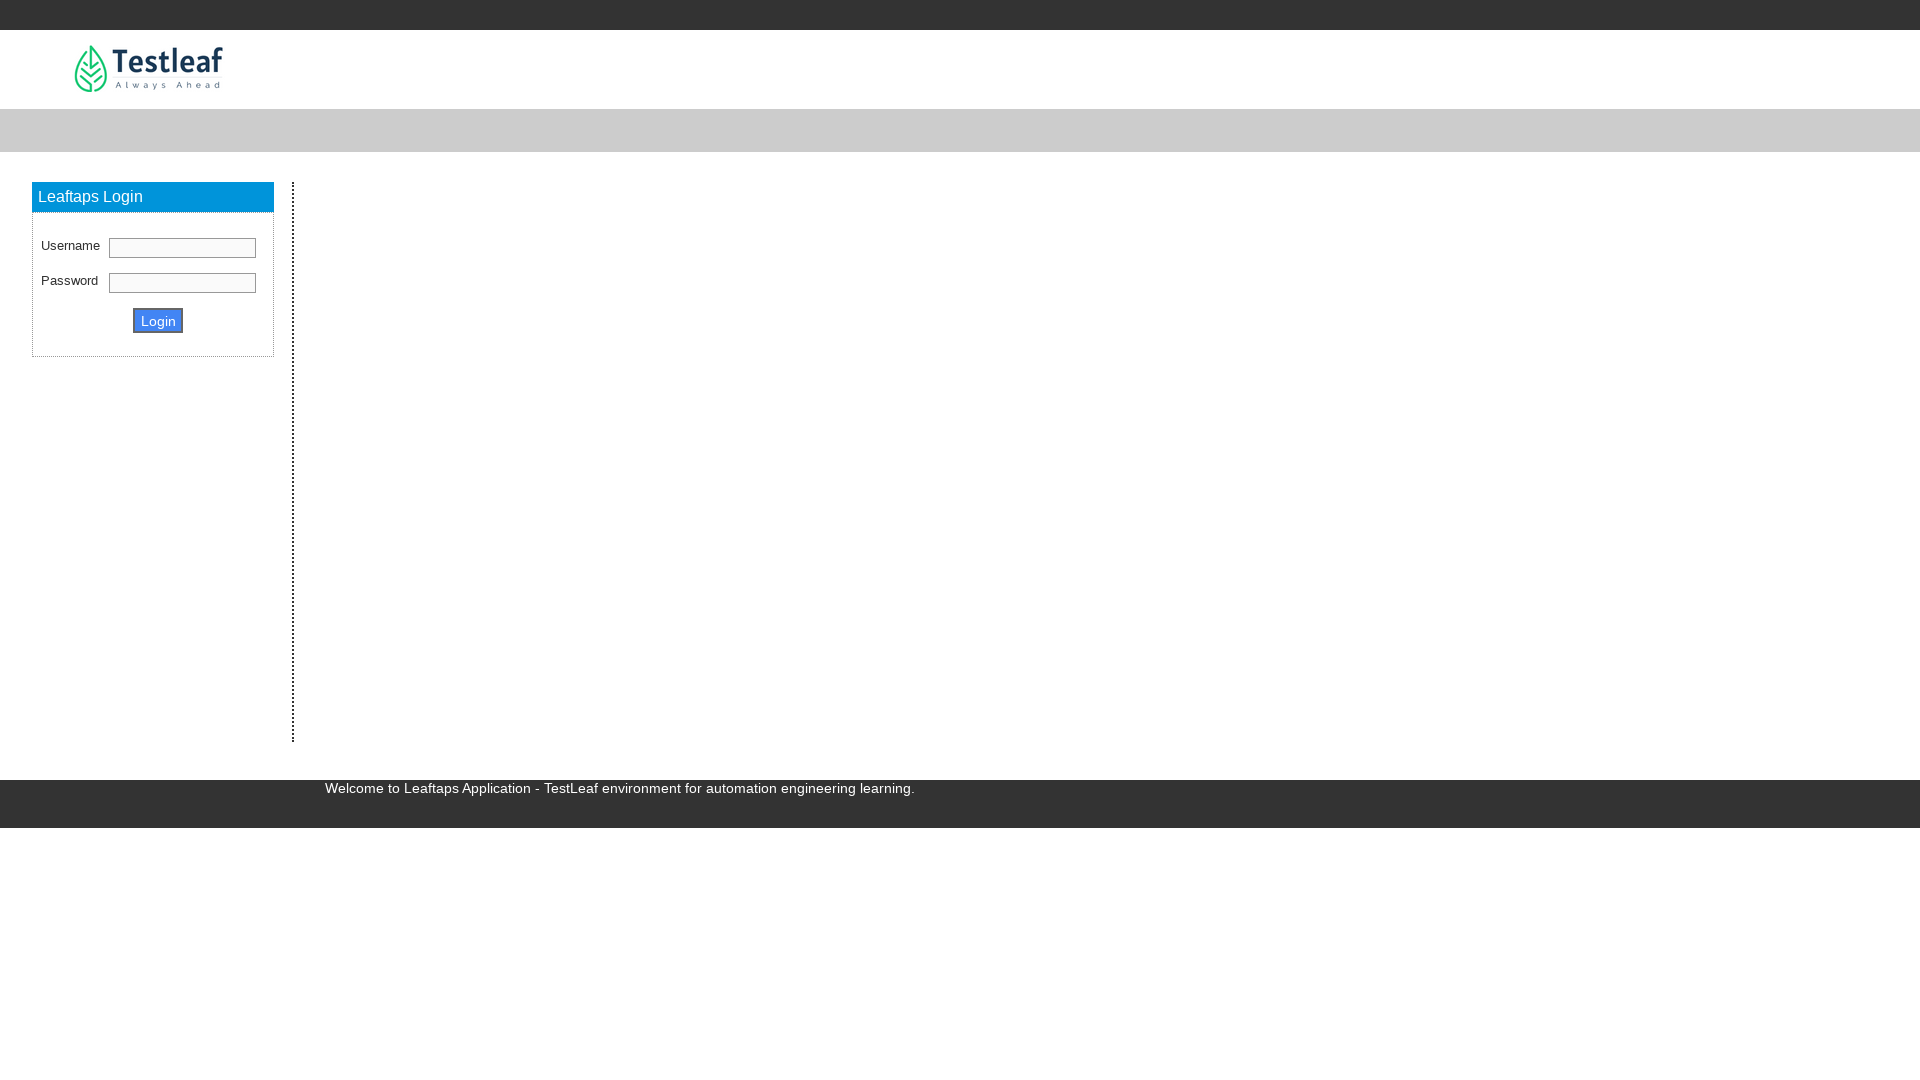